Tests a math challenge form by reading a value from the page, calculating the result using a logarithmic formula, filling in the answer, selecting a checkbox and radio button, and submitting the form.

Starting URL: http://suninjuly.github.io/math.html

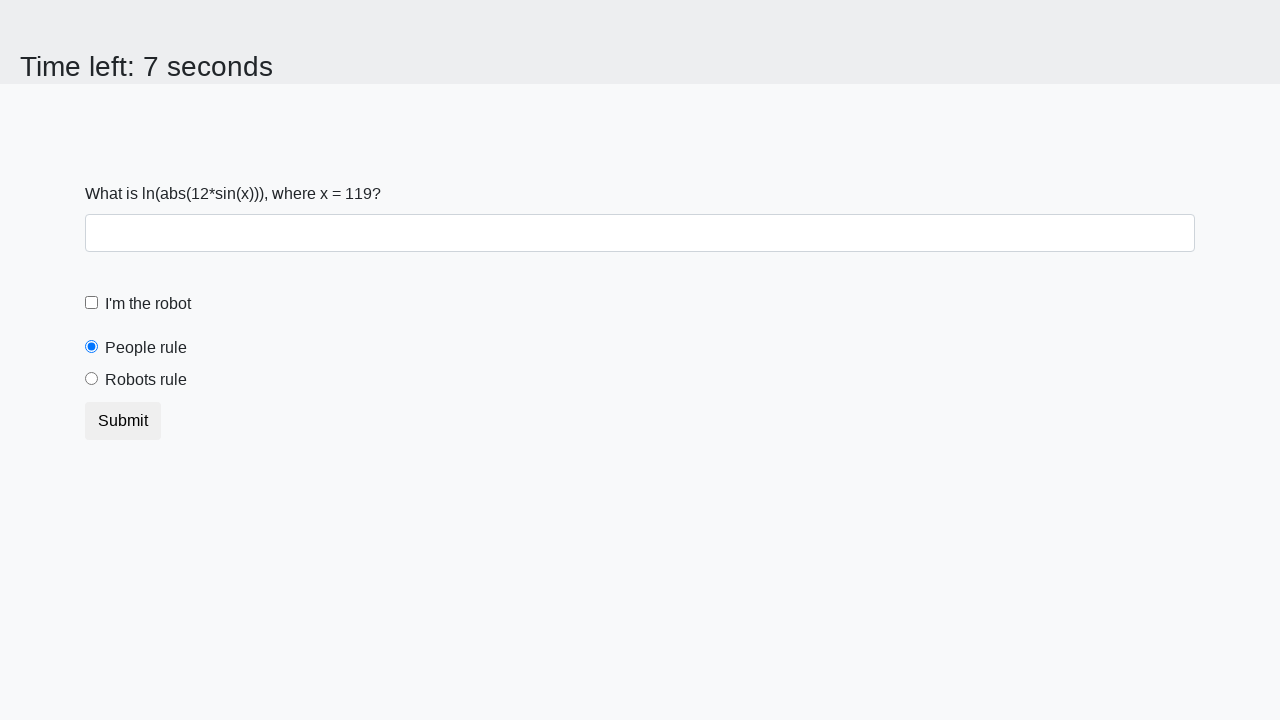

Retrieved x value from the math challenge page
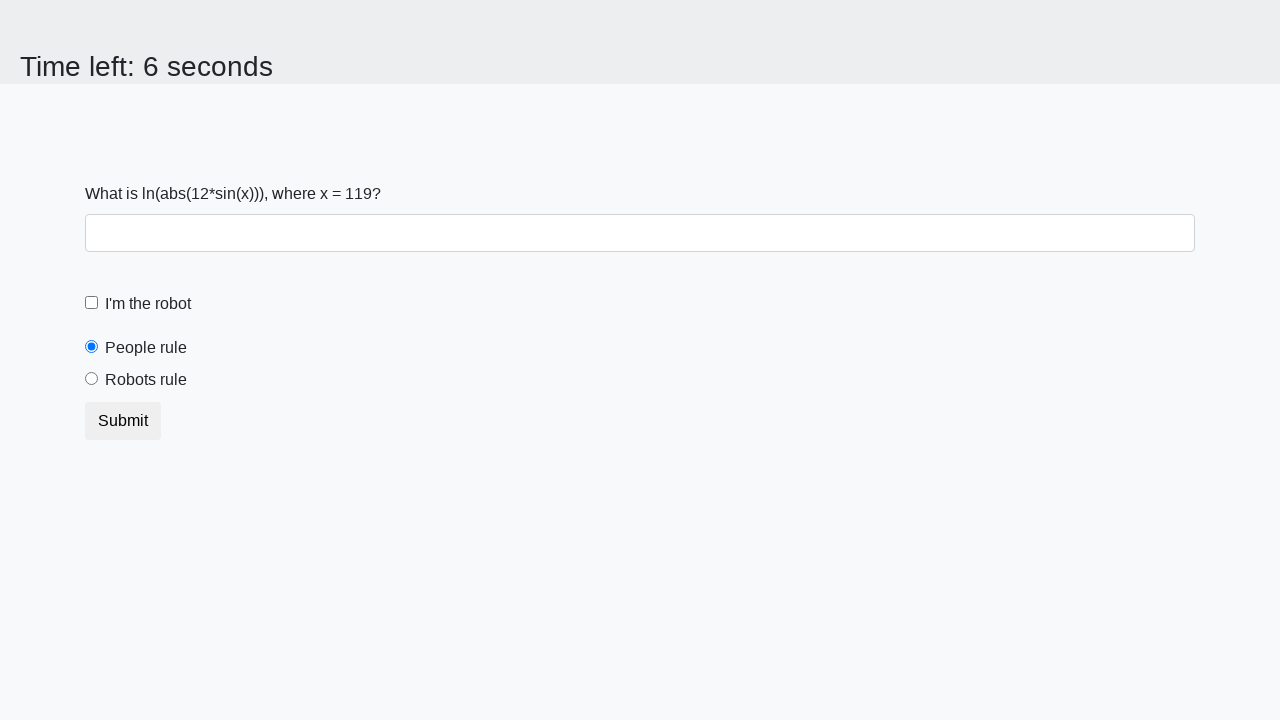

Calculated and filled answer using logarithmic formula: 1.4944420628462887 on #answer
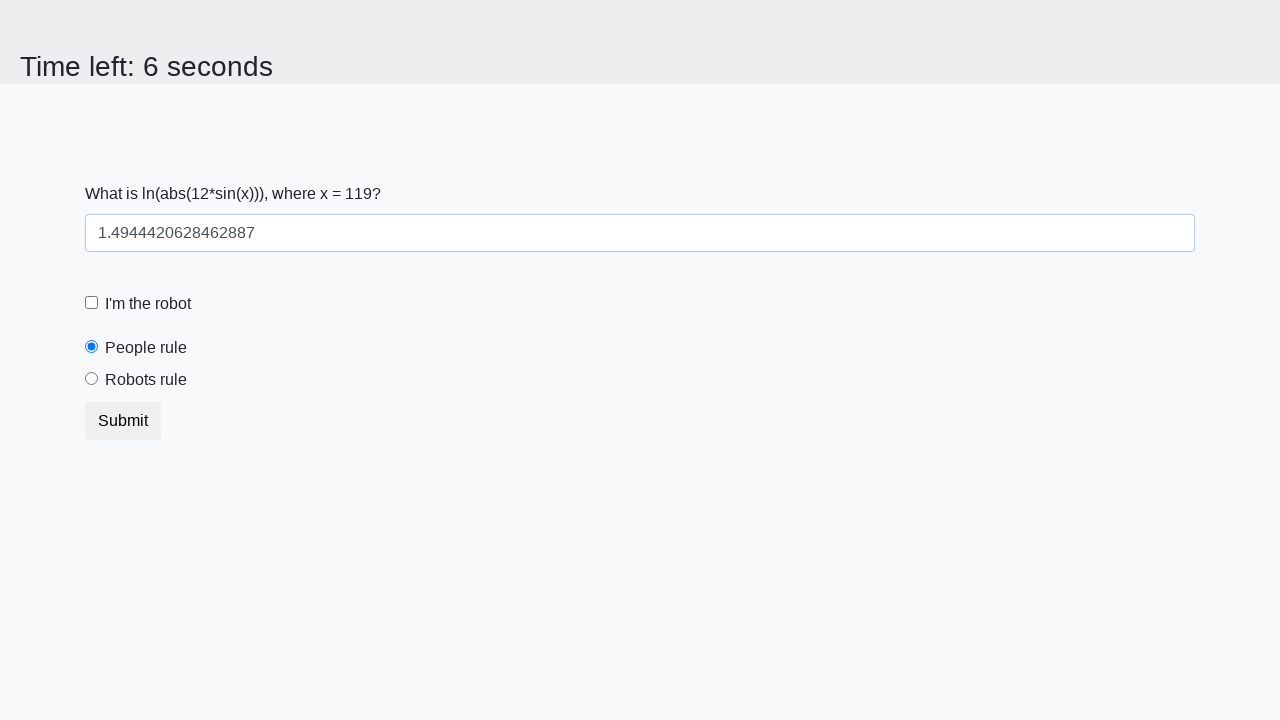

Clicked the robot checkbox at (148, 304) on label[for='robotCheckbox']
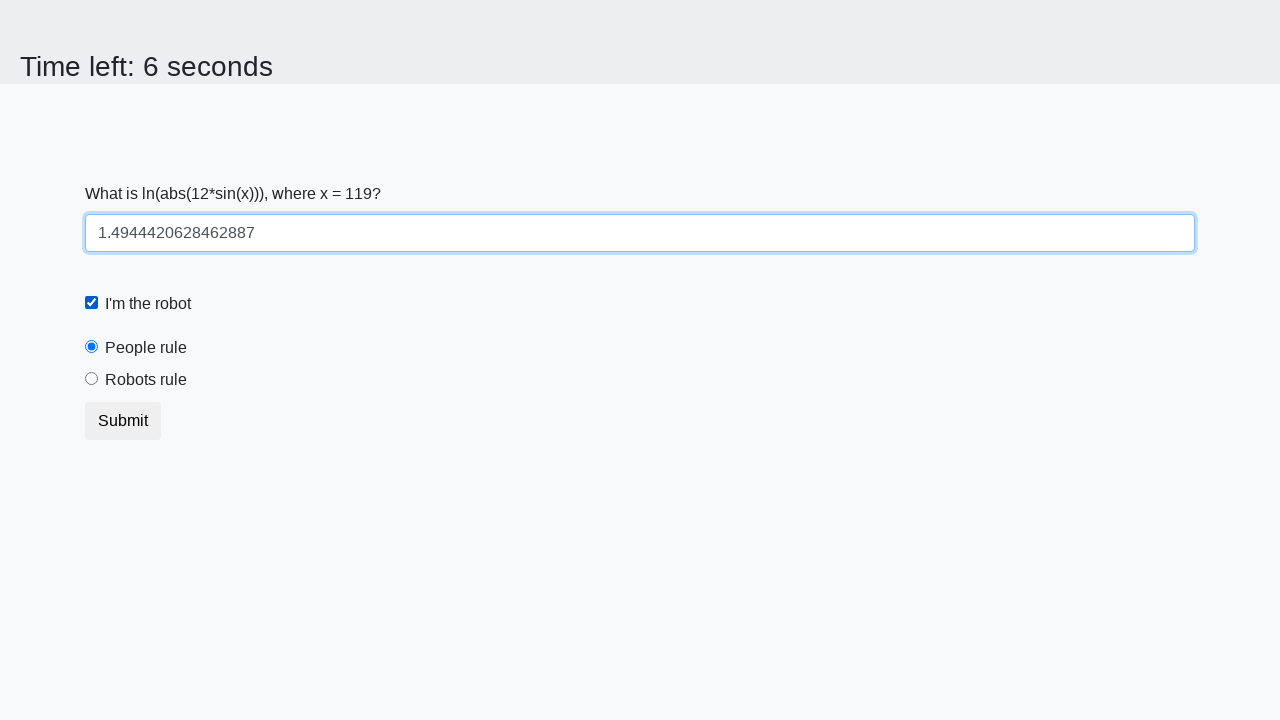

Clicked the 'robots rule' radio button at (146, 380) on label[for='robotsRule']
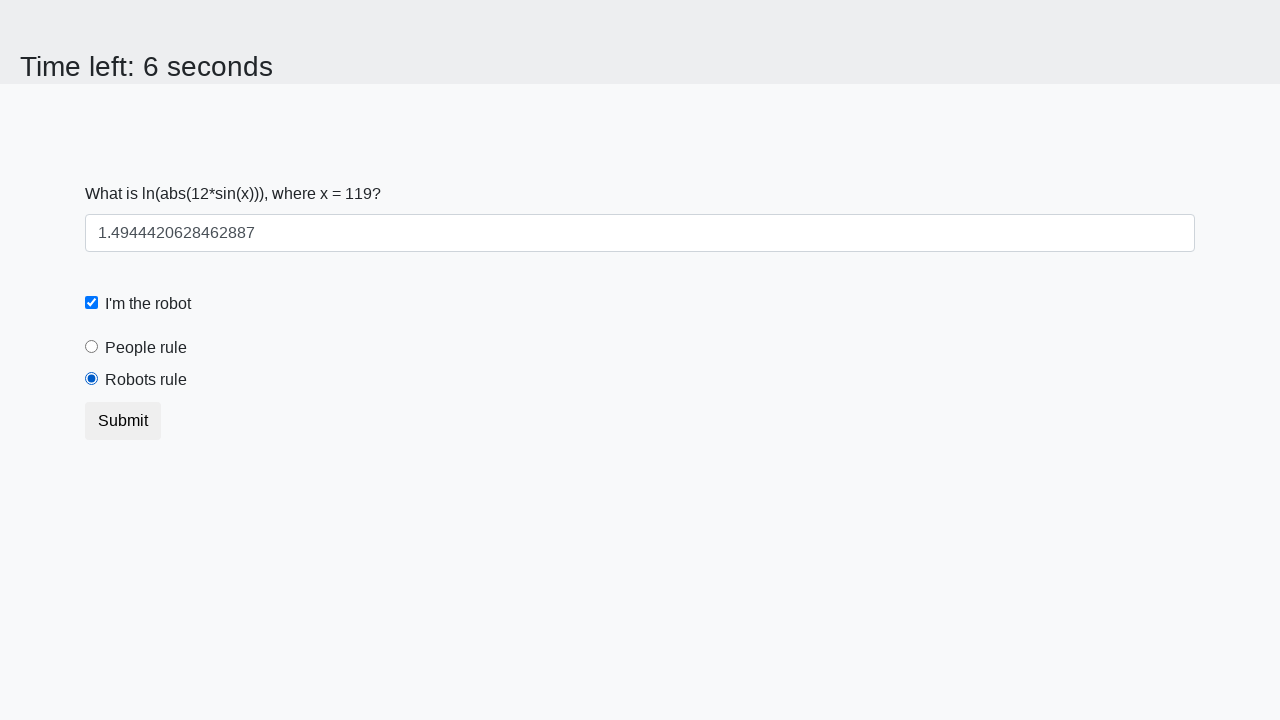

Clicked the submit button at (123, 421) on button.btn
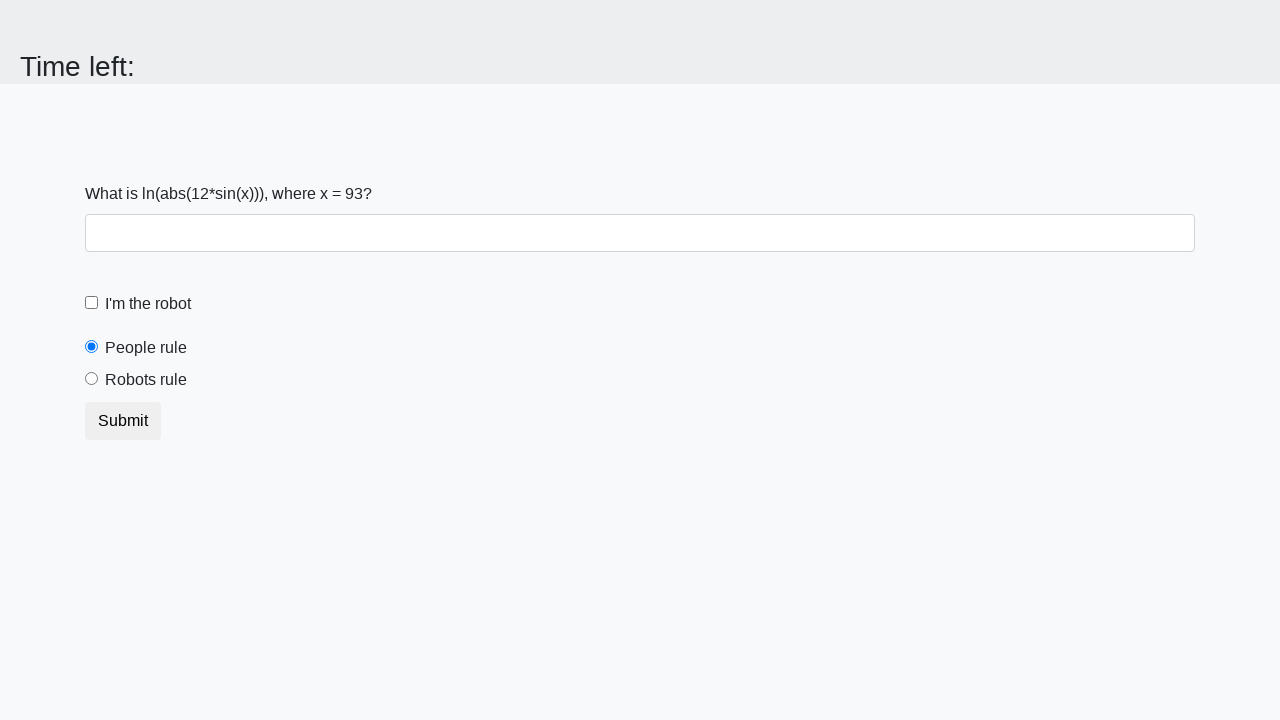

Waited 3 seconds for form submission to process
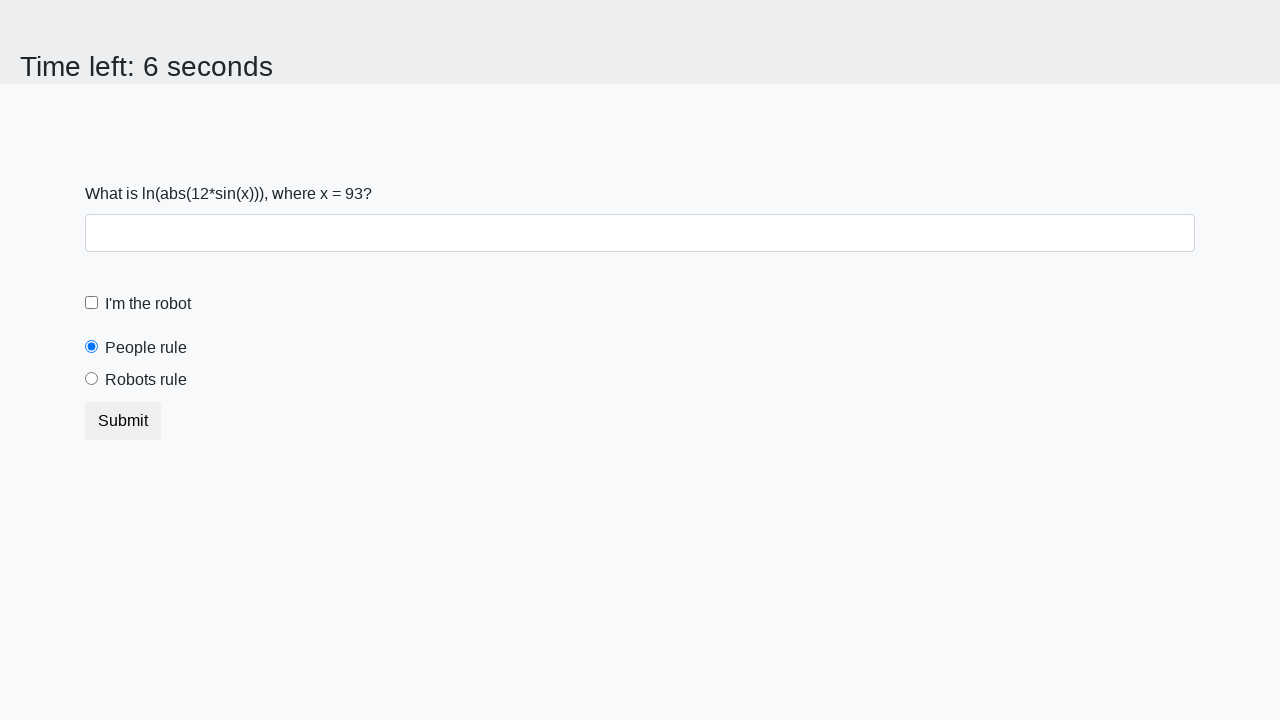

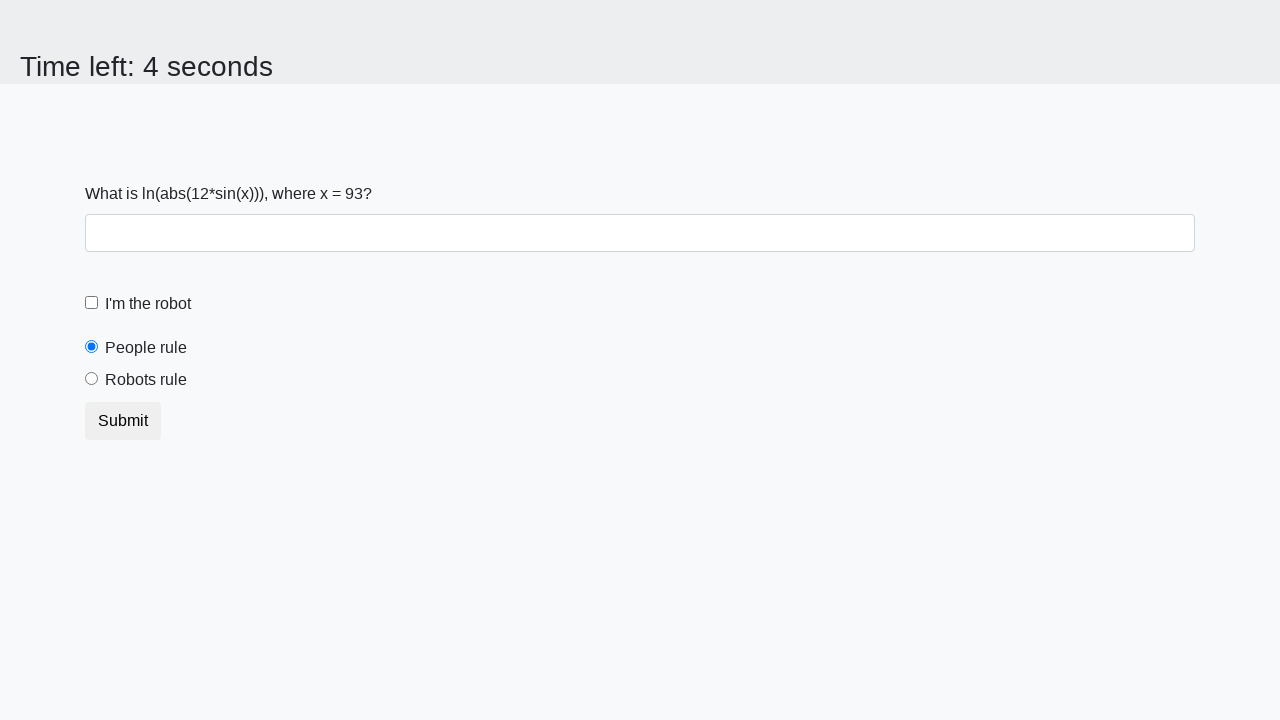